Navigates to the Heroku test site and clicks on the Nested Frames link to access the nested frames example page

Starting URL: https://the-internet.herokuapp.com/

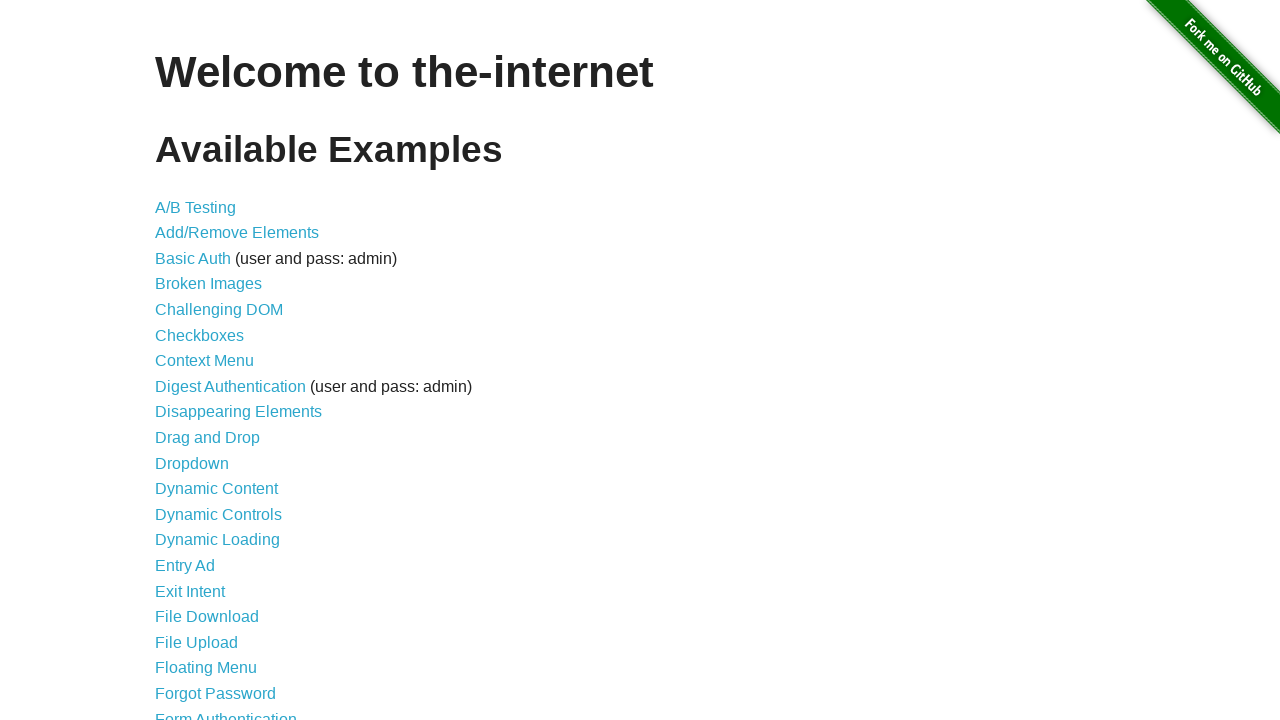

Clicked on the Nested Frames link to access the nested frames example page at (210, 395) on text=Nested Frames
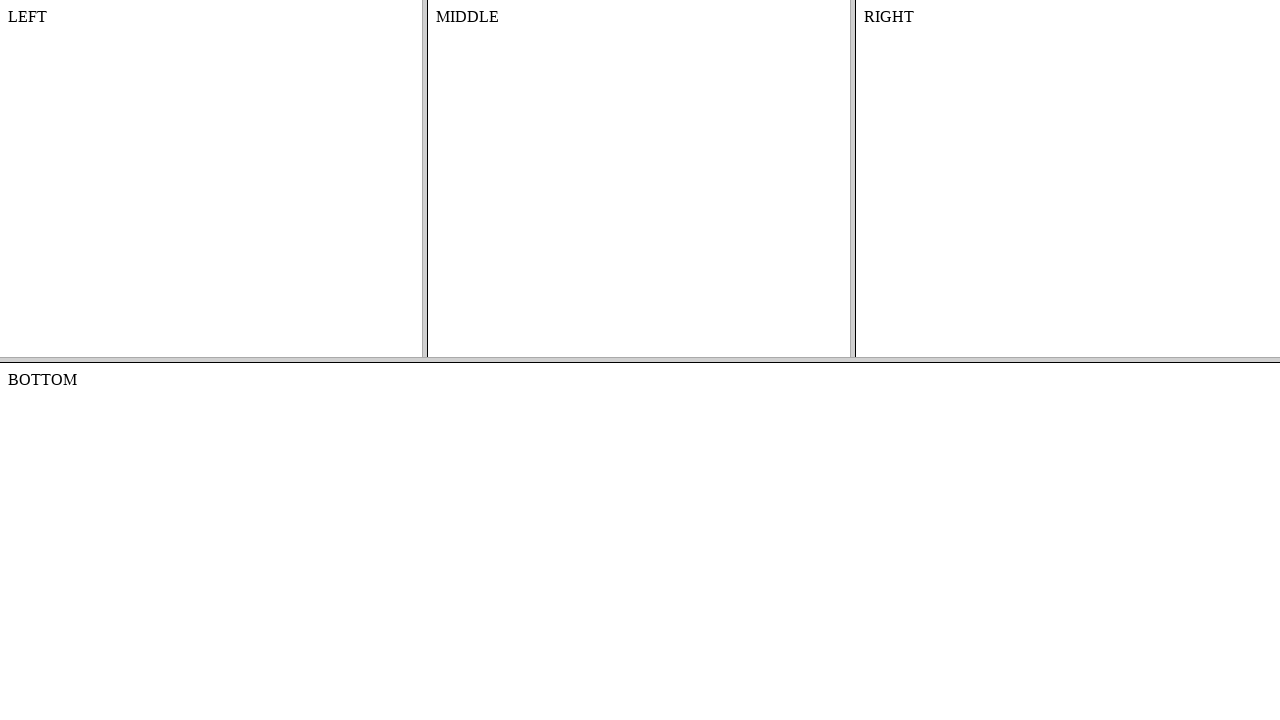

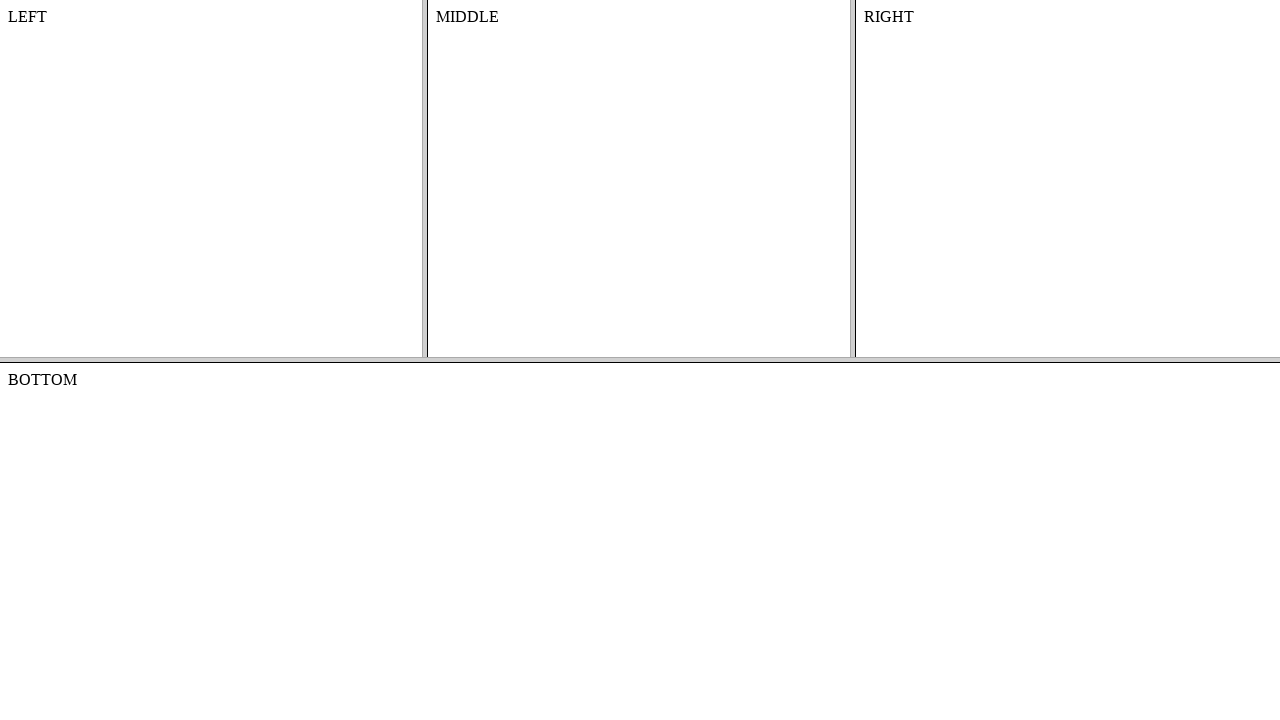